Tests contact form functionality by filling in email, name, and message fields then submitting the form

Starting URL: https://demoblaze.com/index.html#

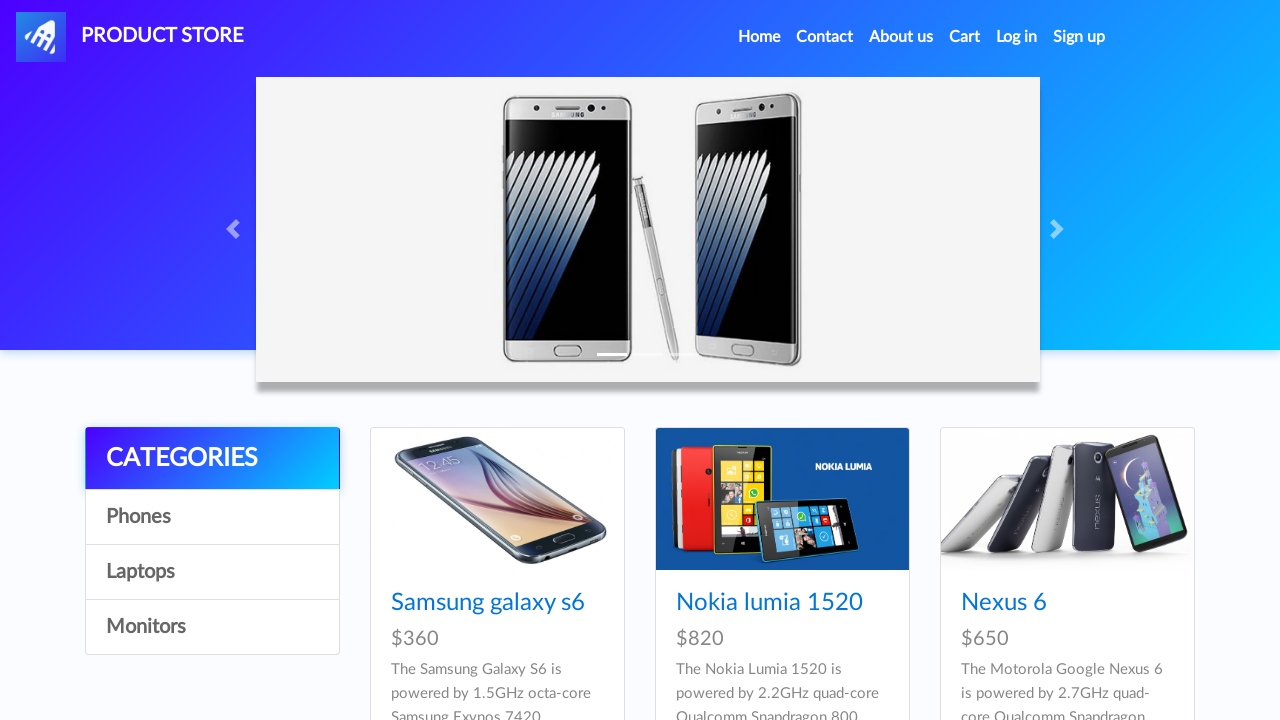

Clicked on Contact link at (825, 37) on xpath=//a[contains(text(),'Contact')]
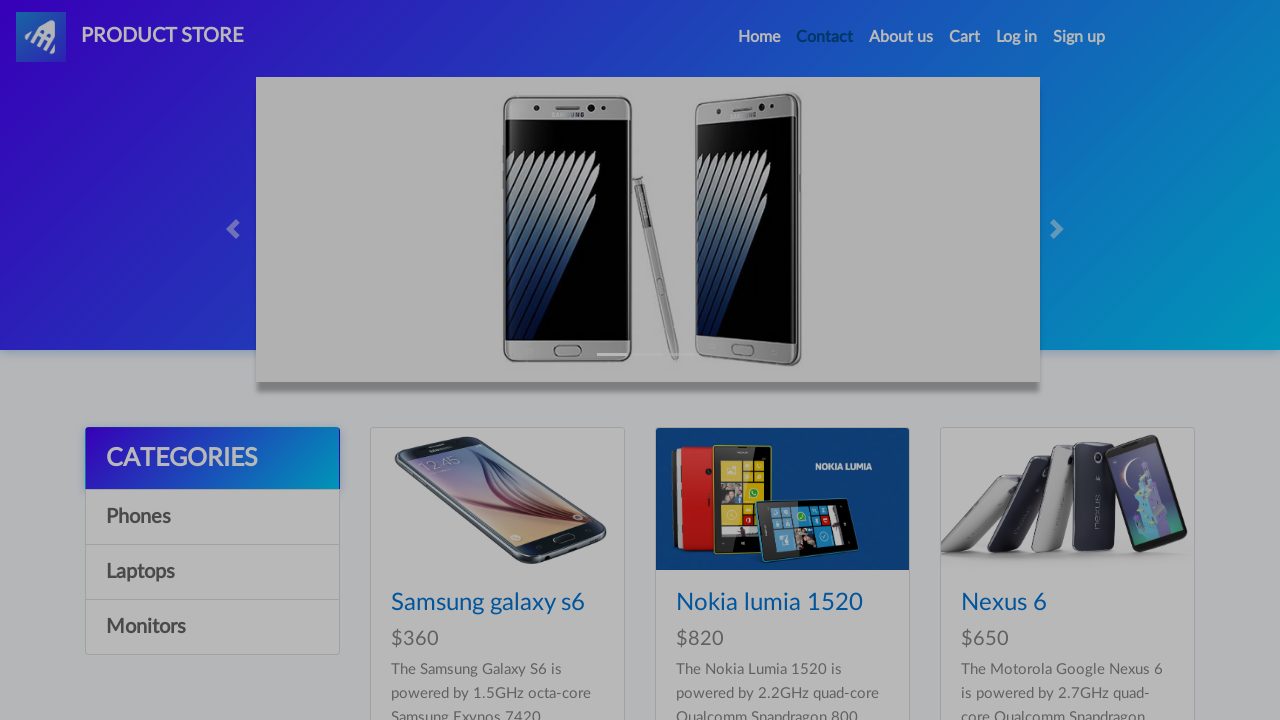

Waited for contact form to load
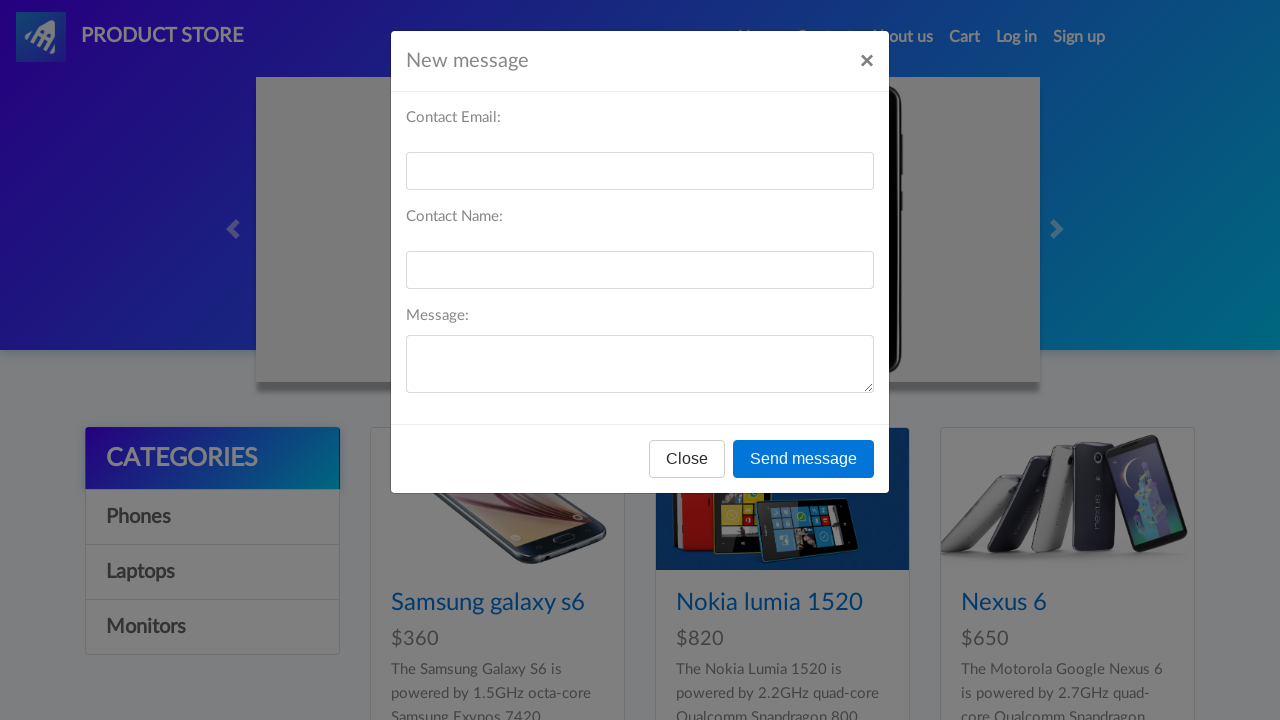

Filled email field with 'testuser@example.com' on //input[@id='recipient-email']
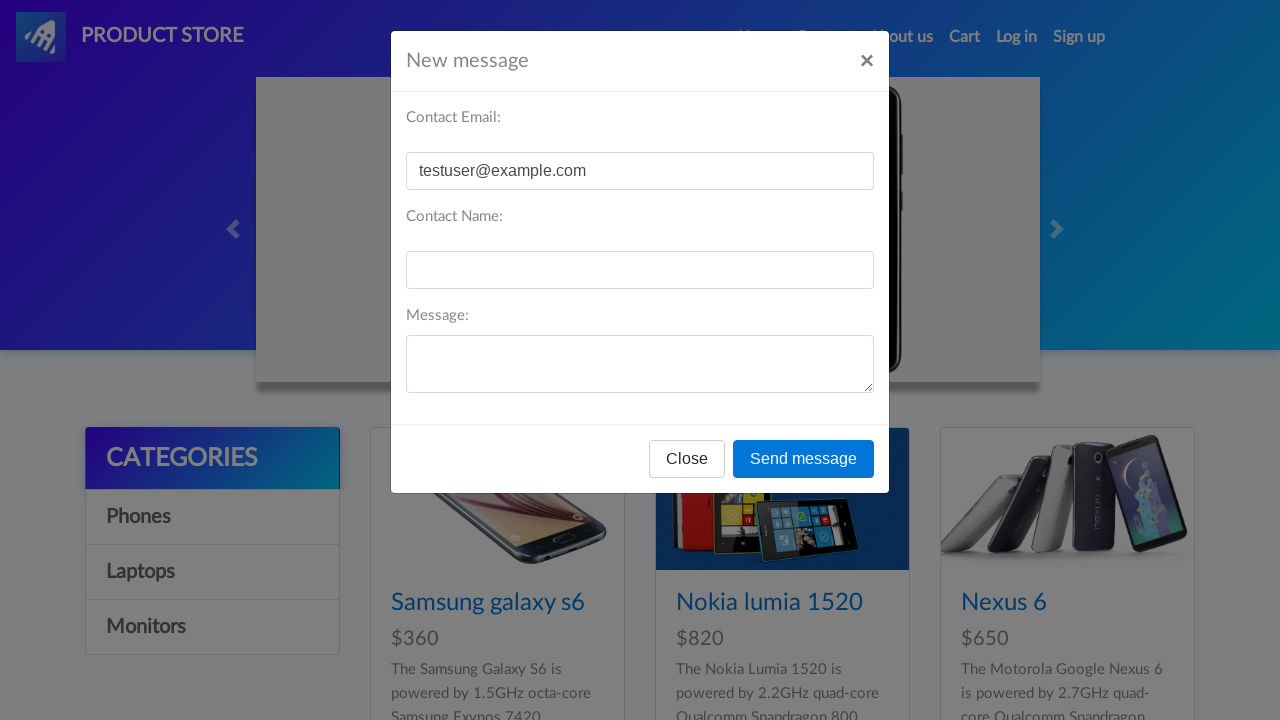

Filled name field with 'John Smith' on //input[@id='recipient-name']
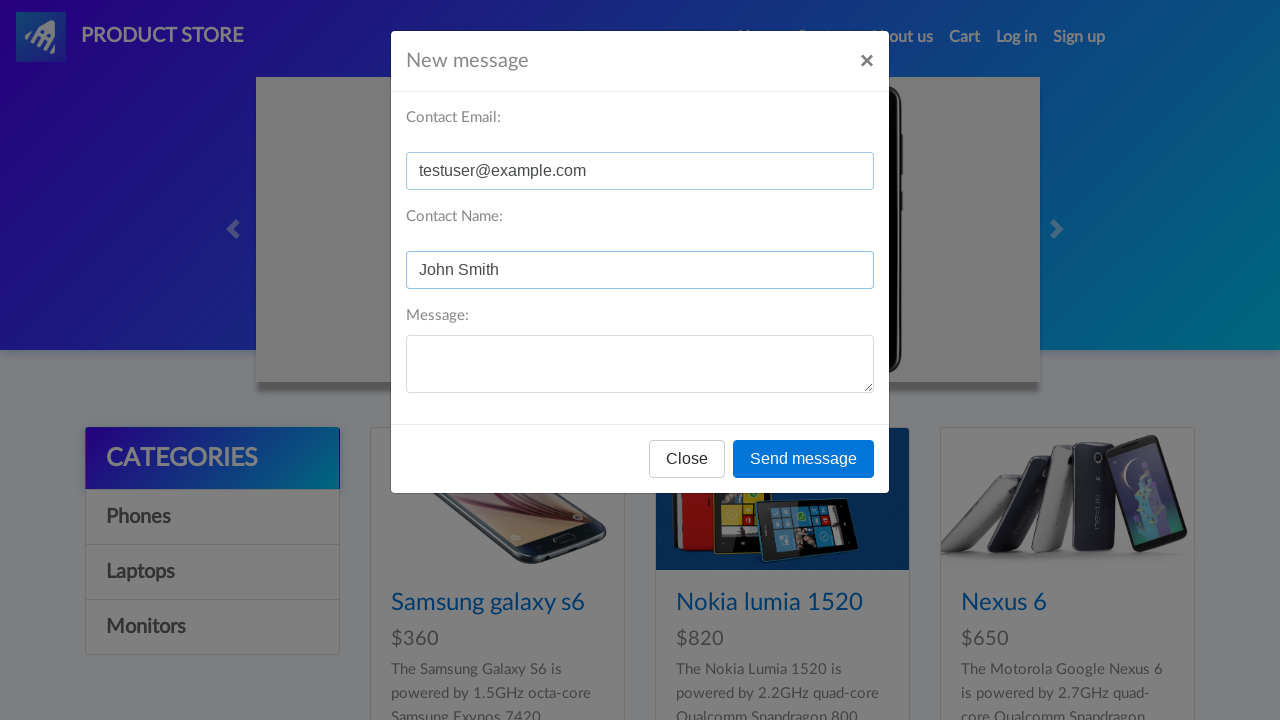

Filled message field with test message on //textarea[@id='message-text']
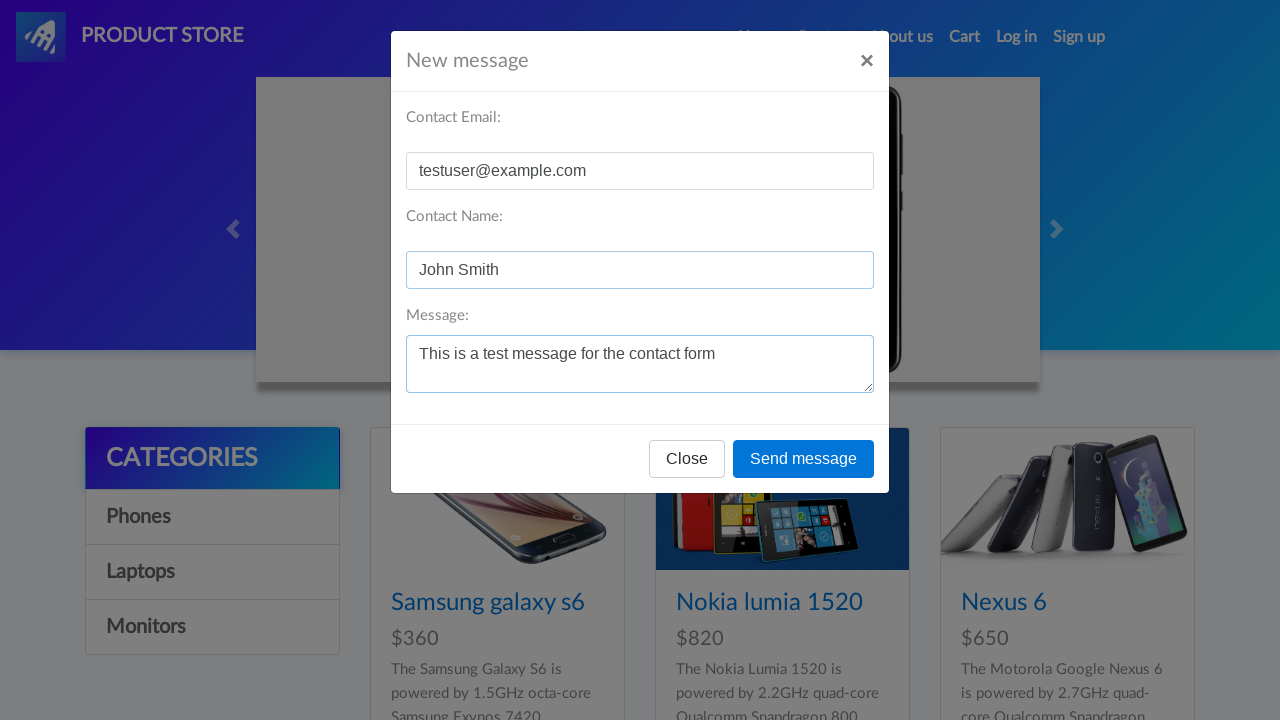

Clicked Send message button at (804, 459) on xpath=//button[contains(text(),'Send message')]
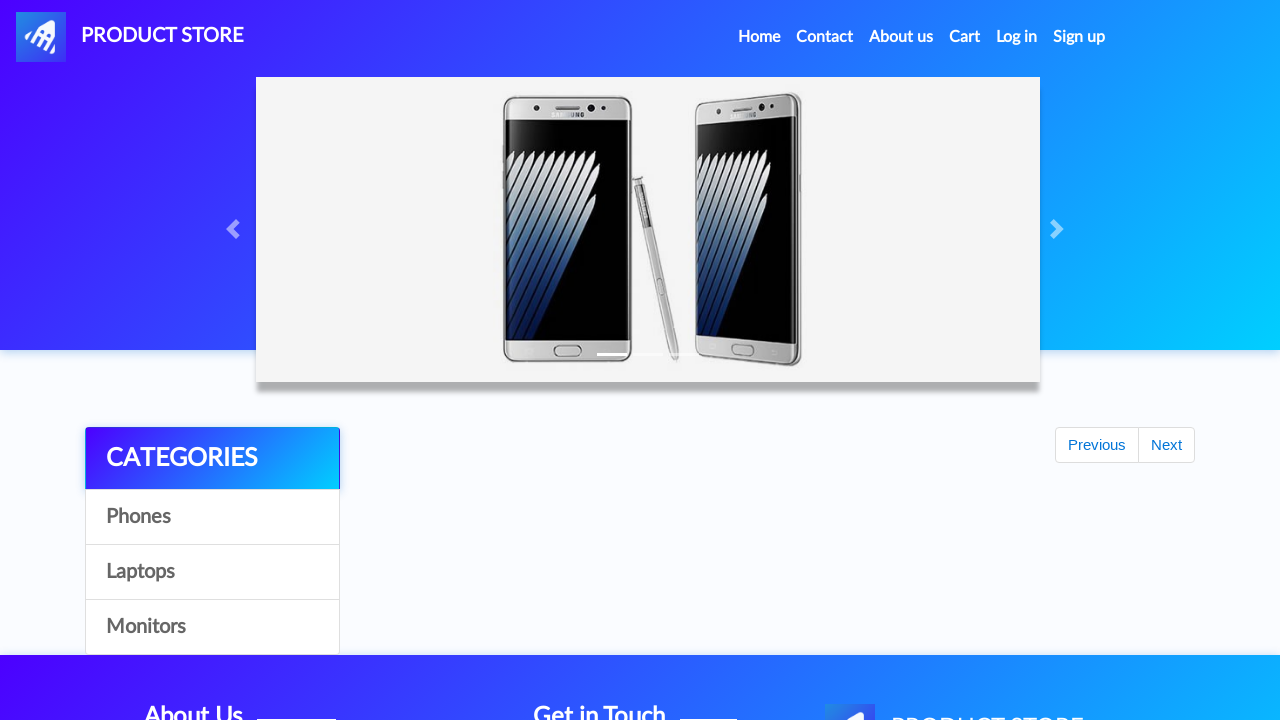

Waited for alert dialog to appear
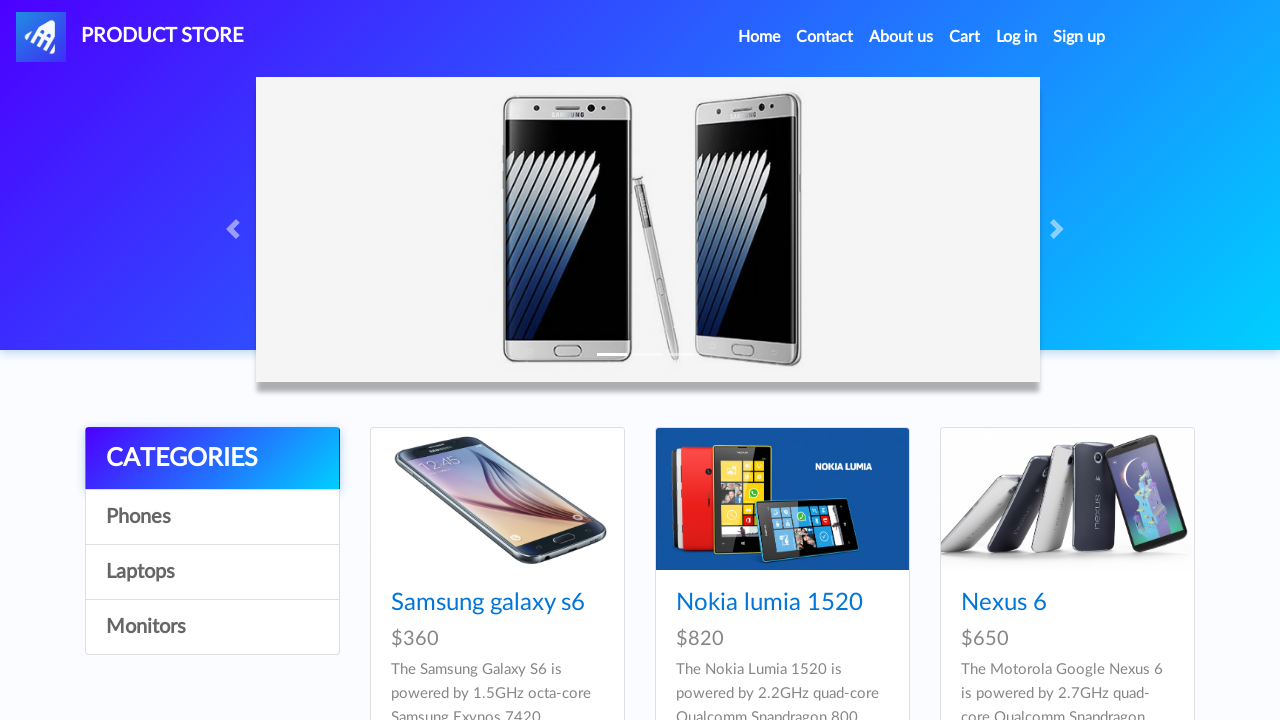

Set up dialog handler to accept alerts
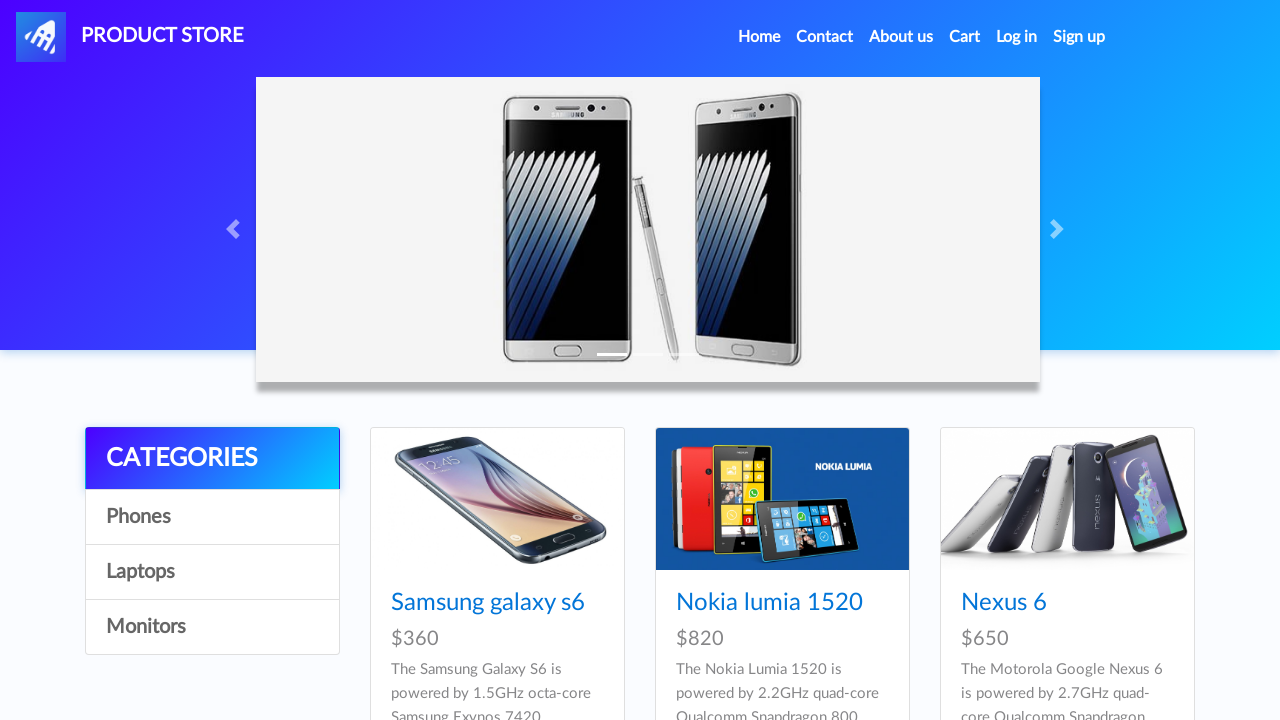

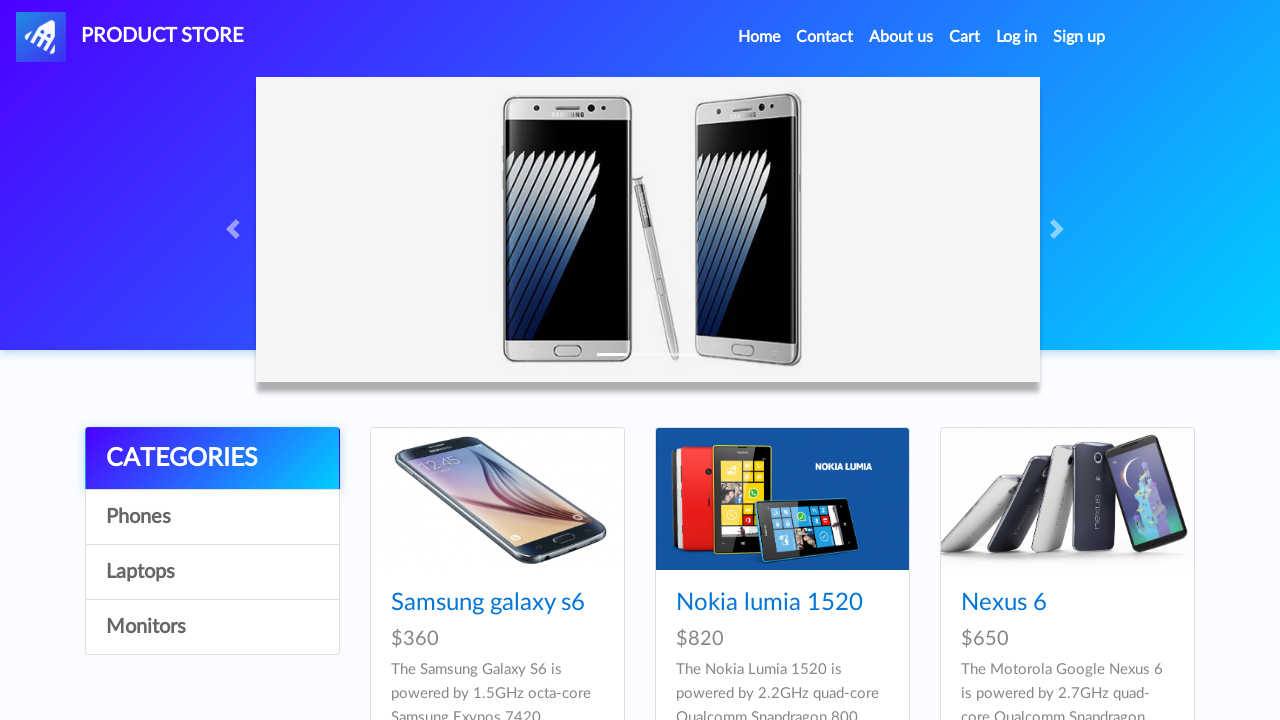